Tests a form submission by filling in name, email, and address fields, using keyboard shortcuts to copy and paste the current address to permanent address field

Starting URL: https://demoqa.com/text-box

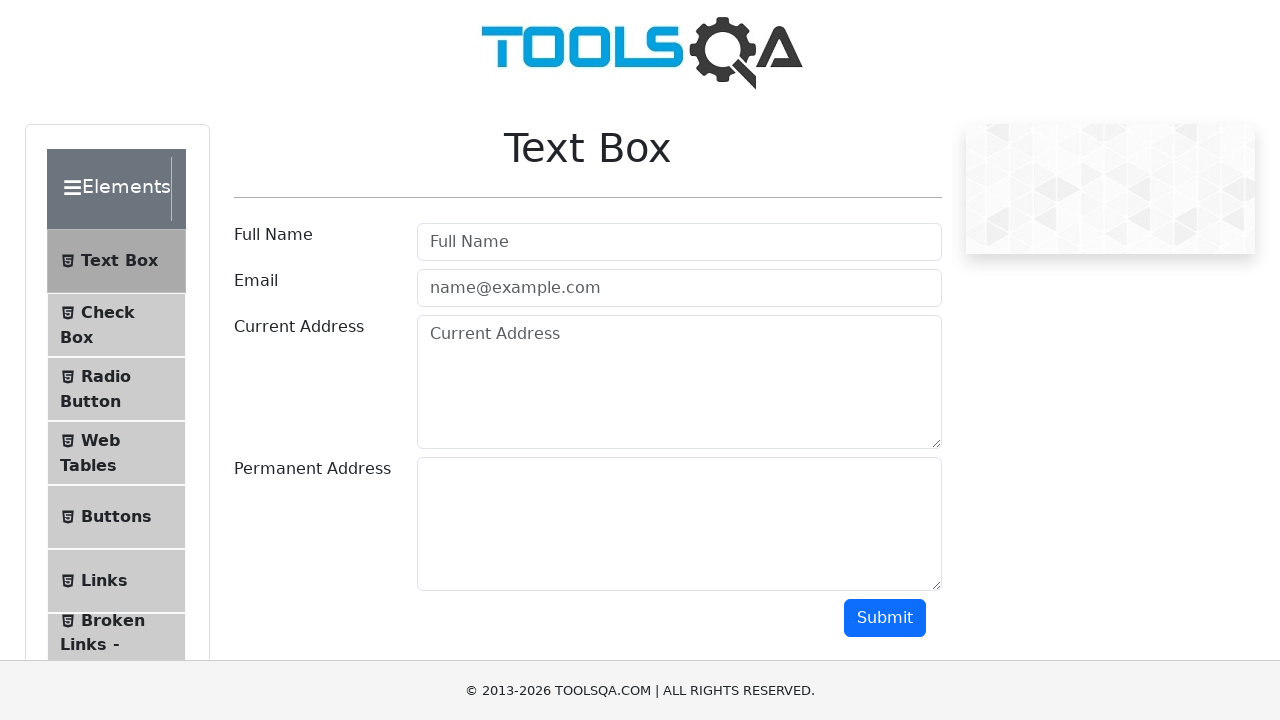

Filled full name field with 'Vignesh Elangovan' on #userName
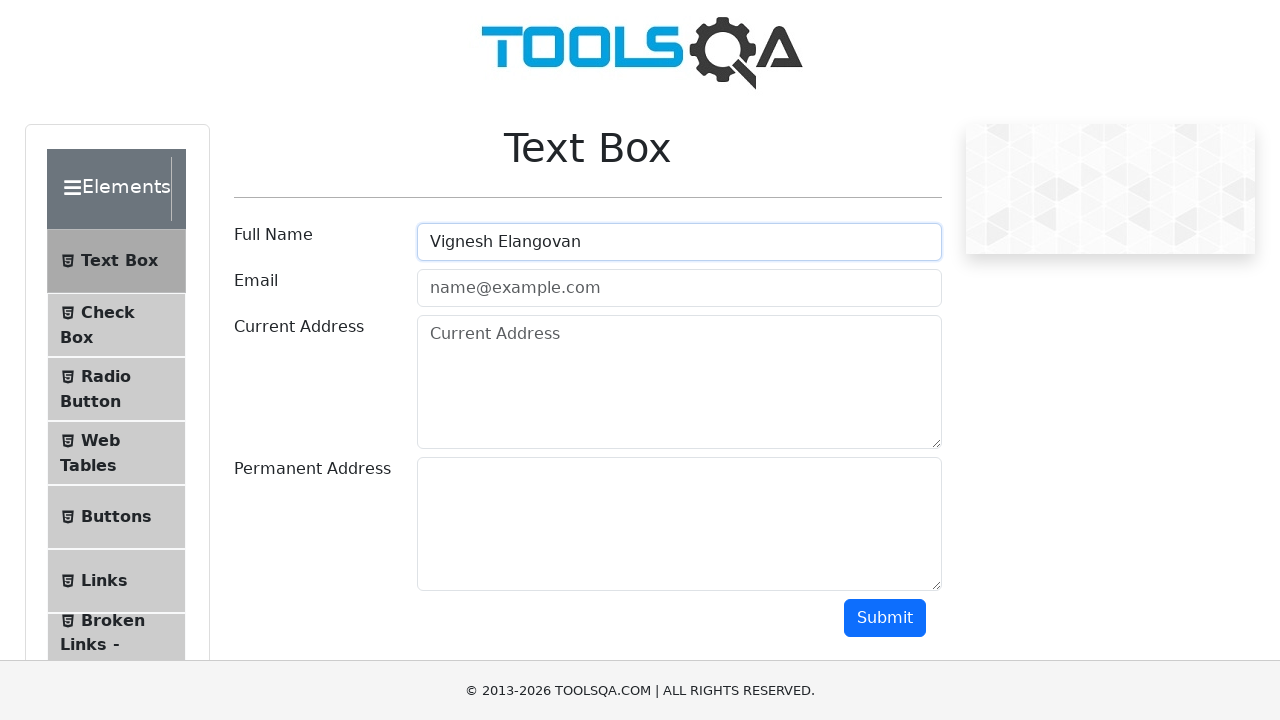

Filled email field with 'testuser387@example.com' on #userEmail
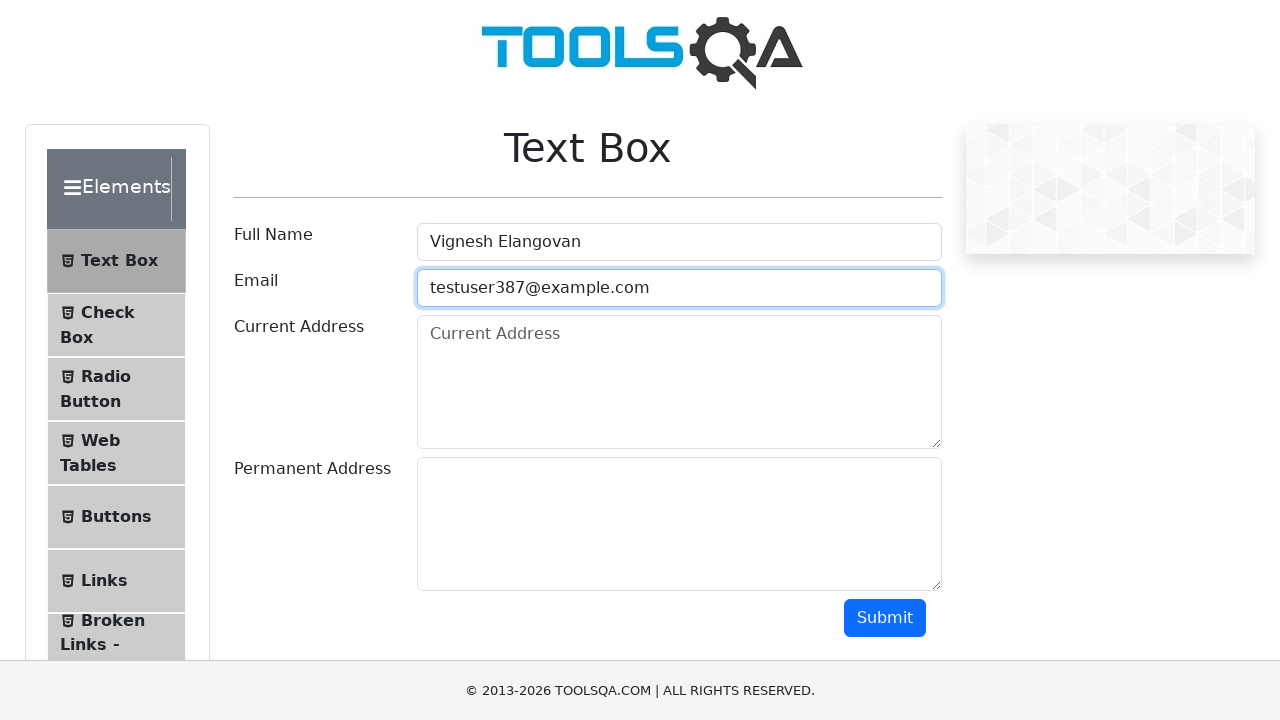

Filled current address field with '1/78 A, mariyamman kovil street, vellore' on #currentAddress
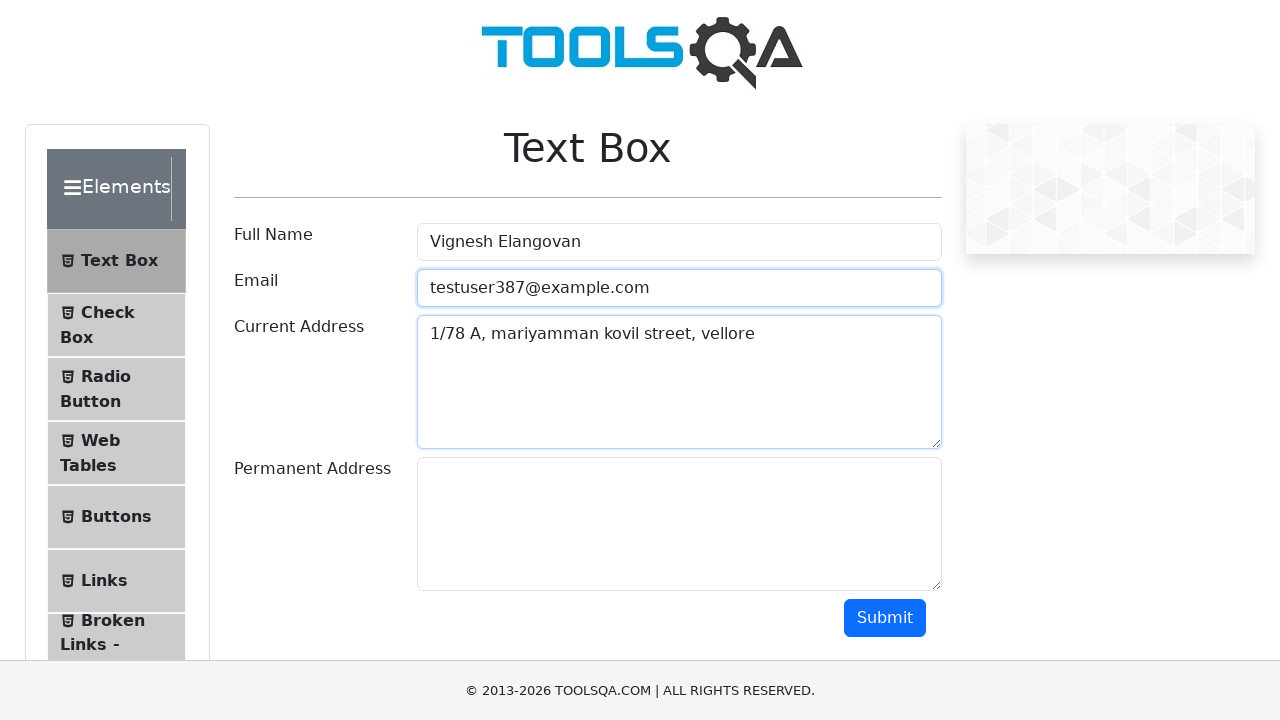

Clicked on current address field to focus it at (679, 382) on #currentAddress
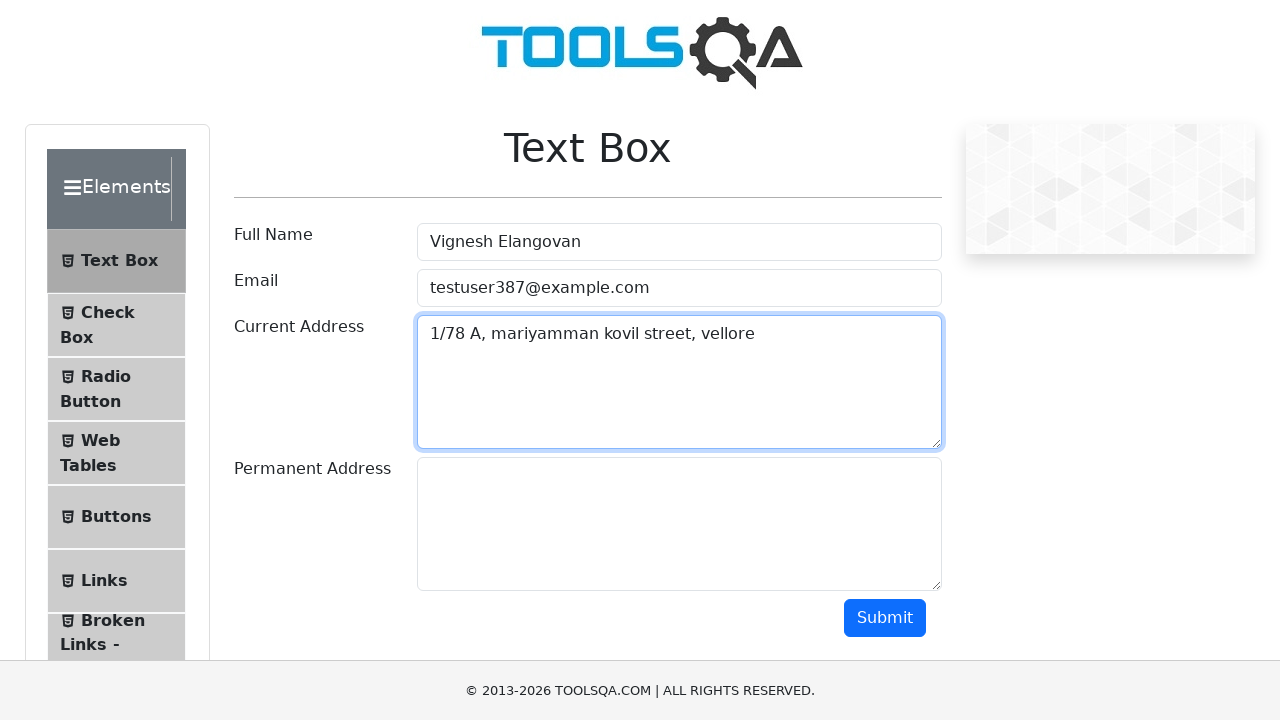

Selected all text in current address field using Ctrl+A
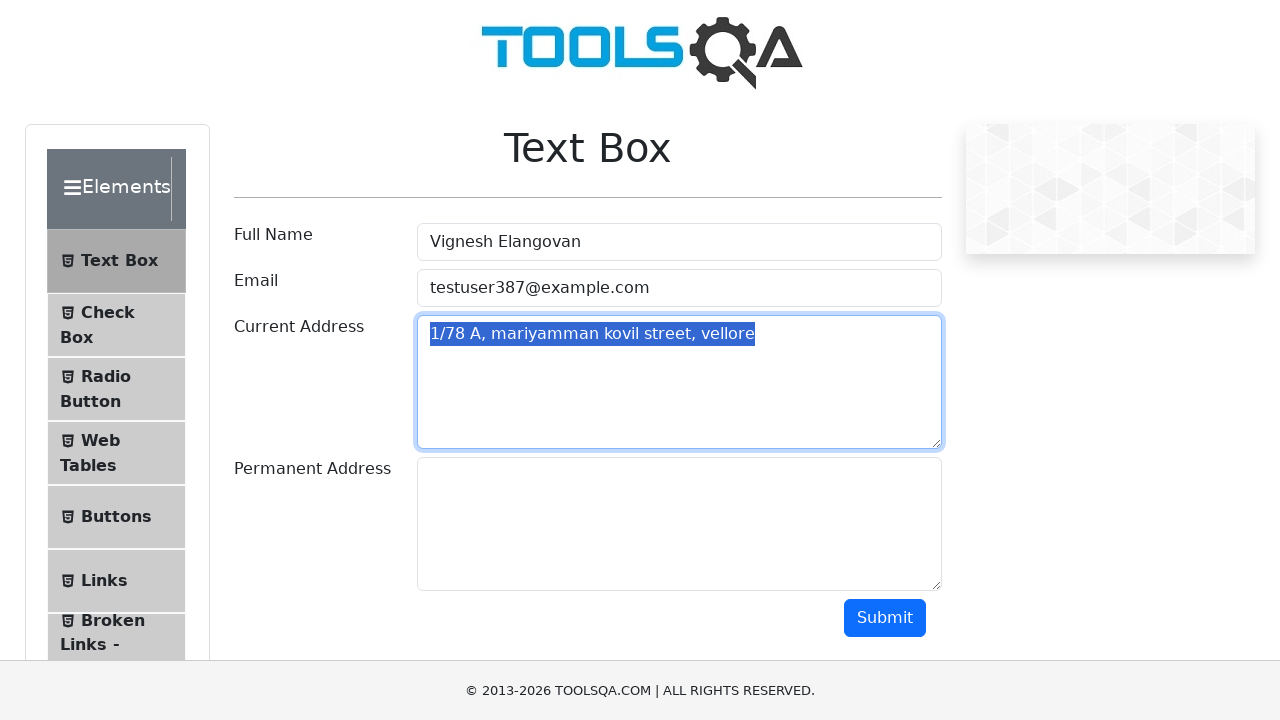

Copied selected address text using Ctrl+C
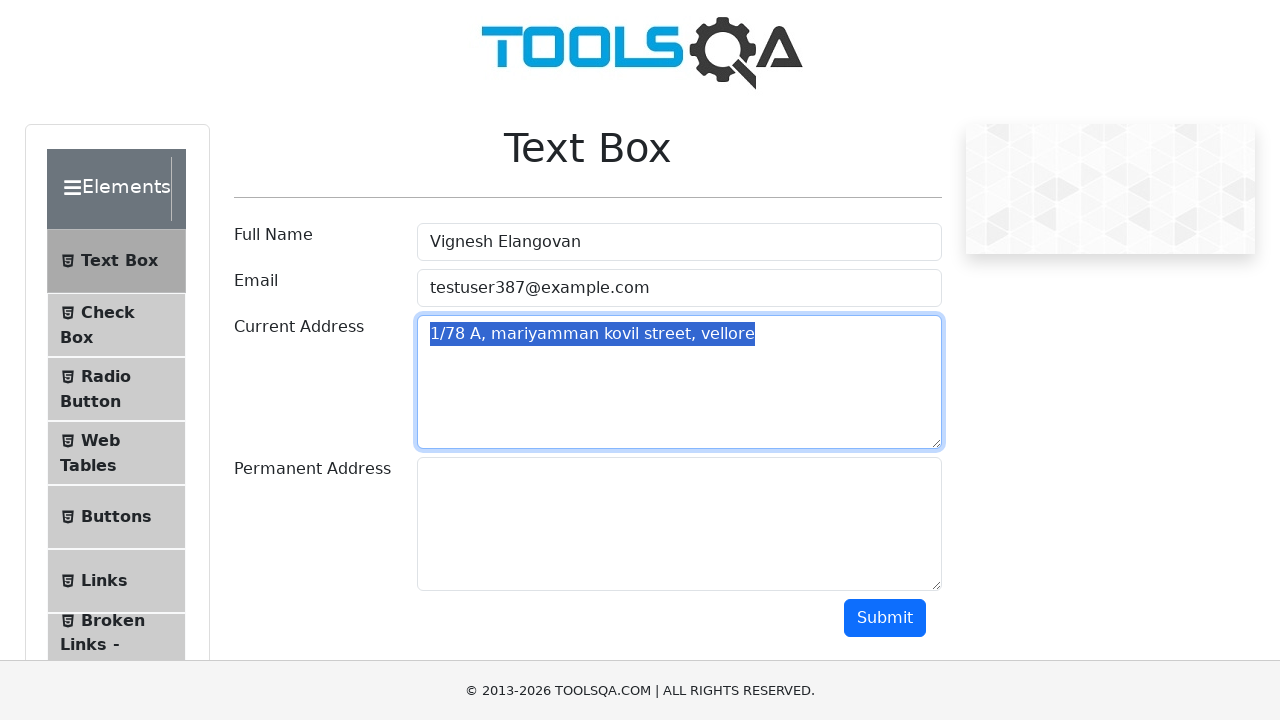

Clicked on permanent address field to focus it at (679, 524) on #permanentAddress
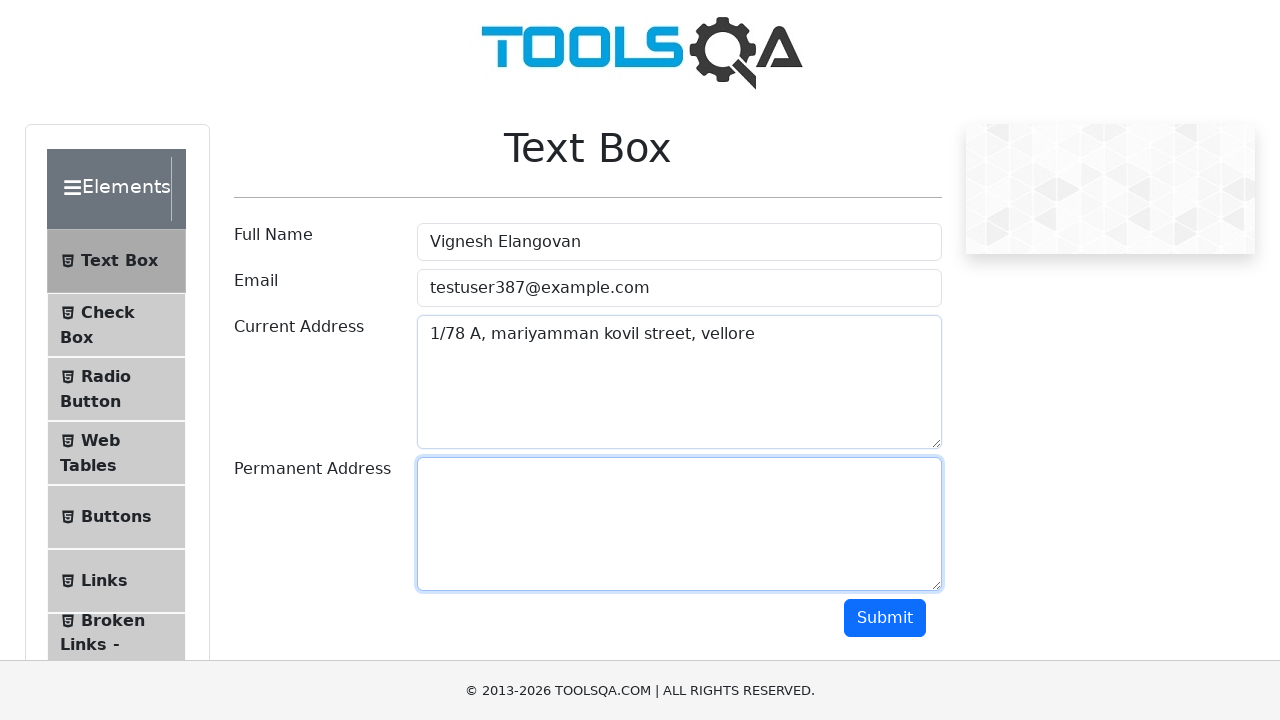

Pasted address to permanent address field using Ctrl+V
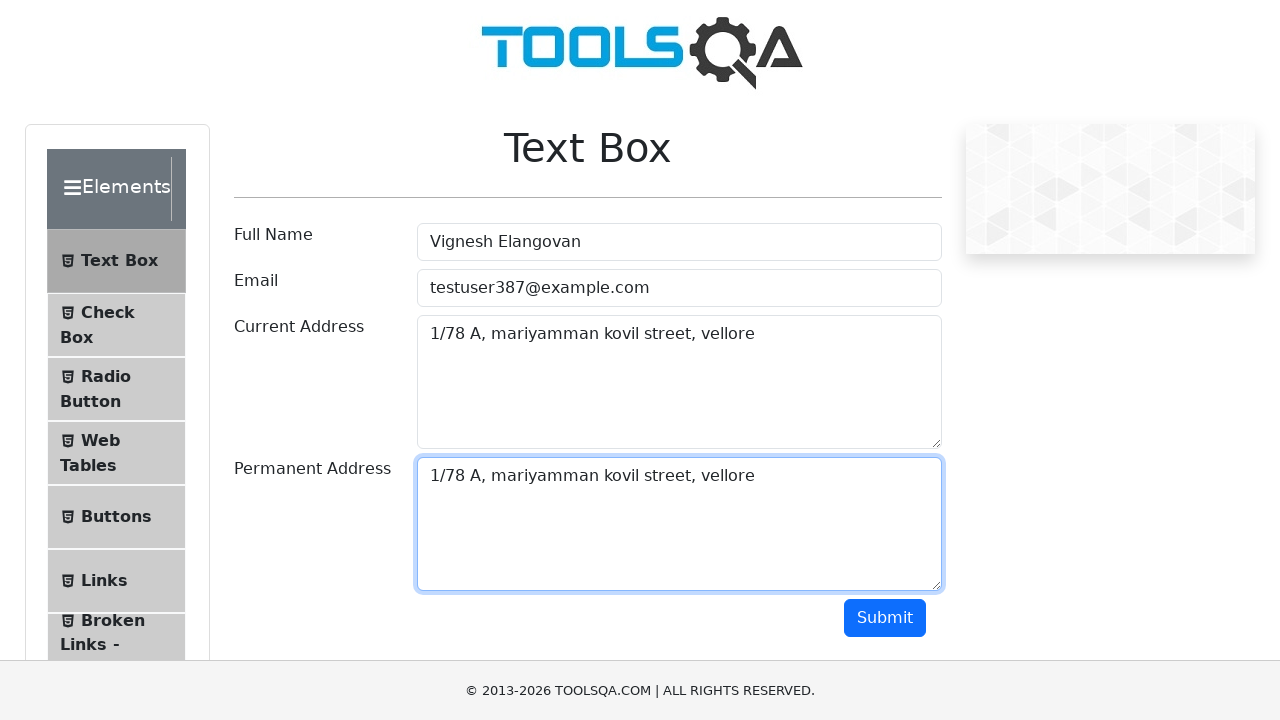

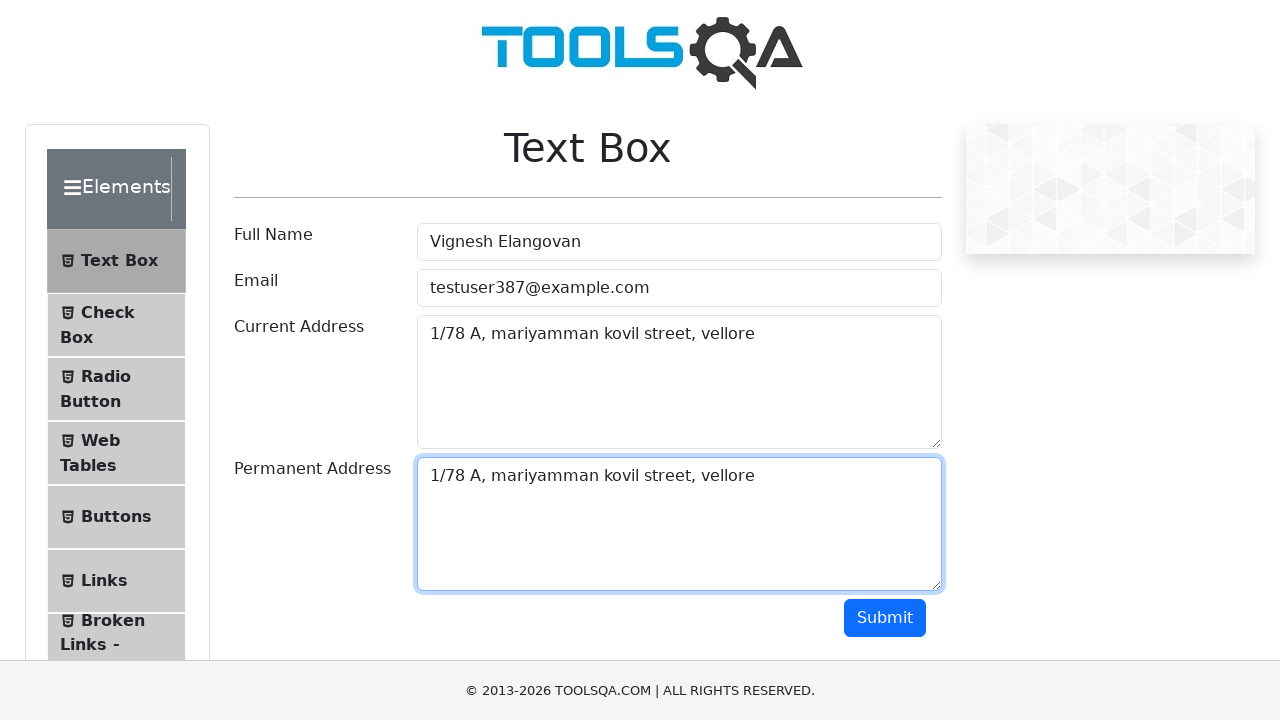